Navigates to a simple form page and clicks the submit button

Starting URL: http://suninjuly.github.io/simple_form_find_task.html

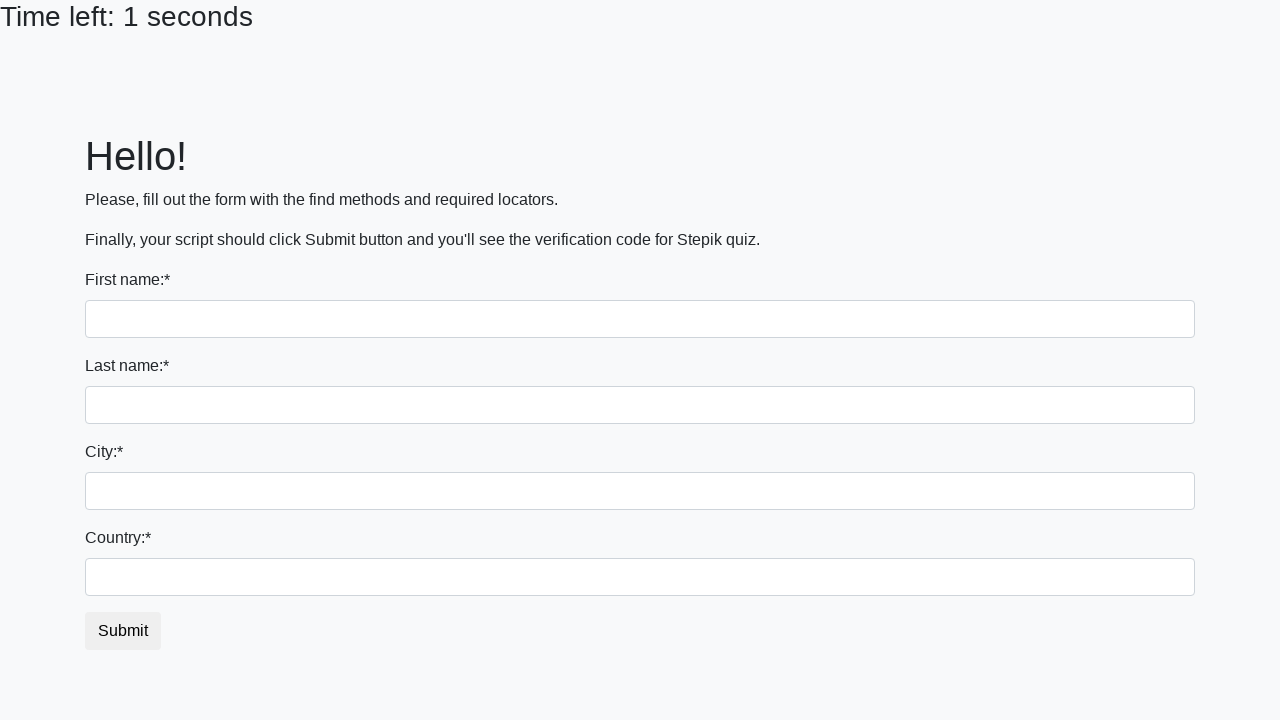

Navigated to simple form find task page
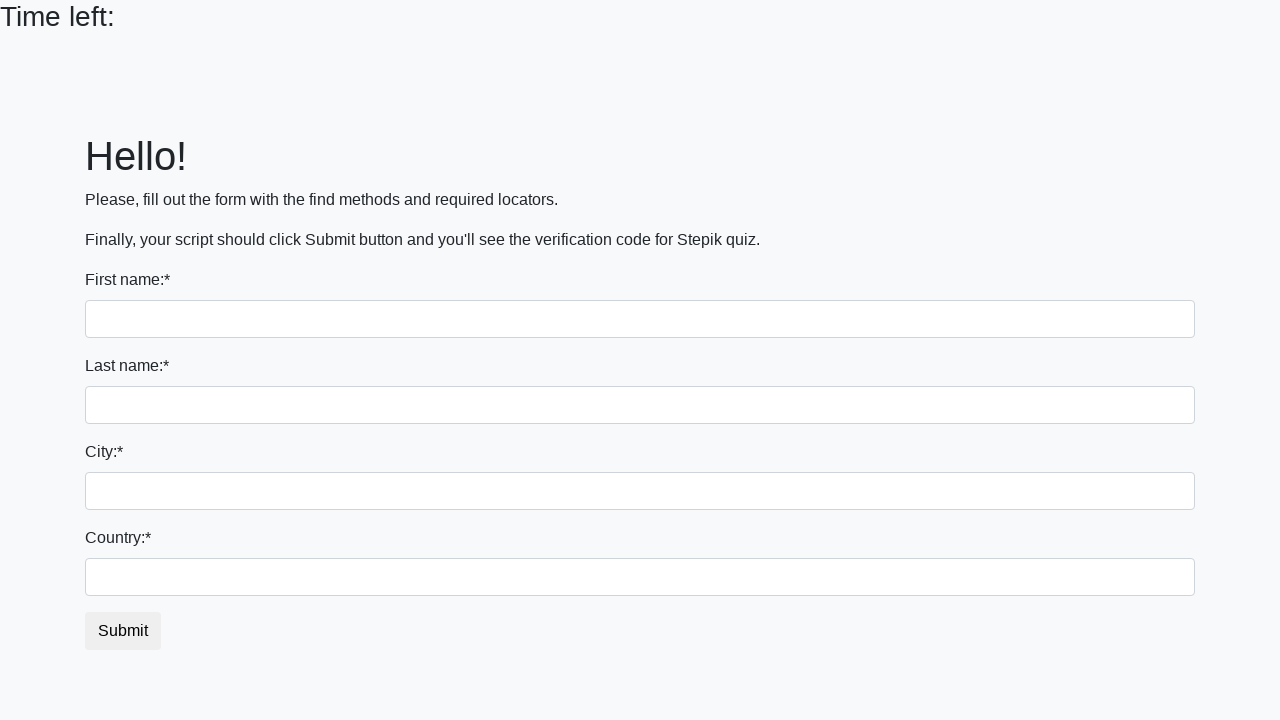

Clicked the submit button at (123, 631) on #submit_button
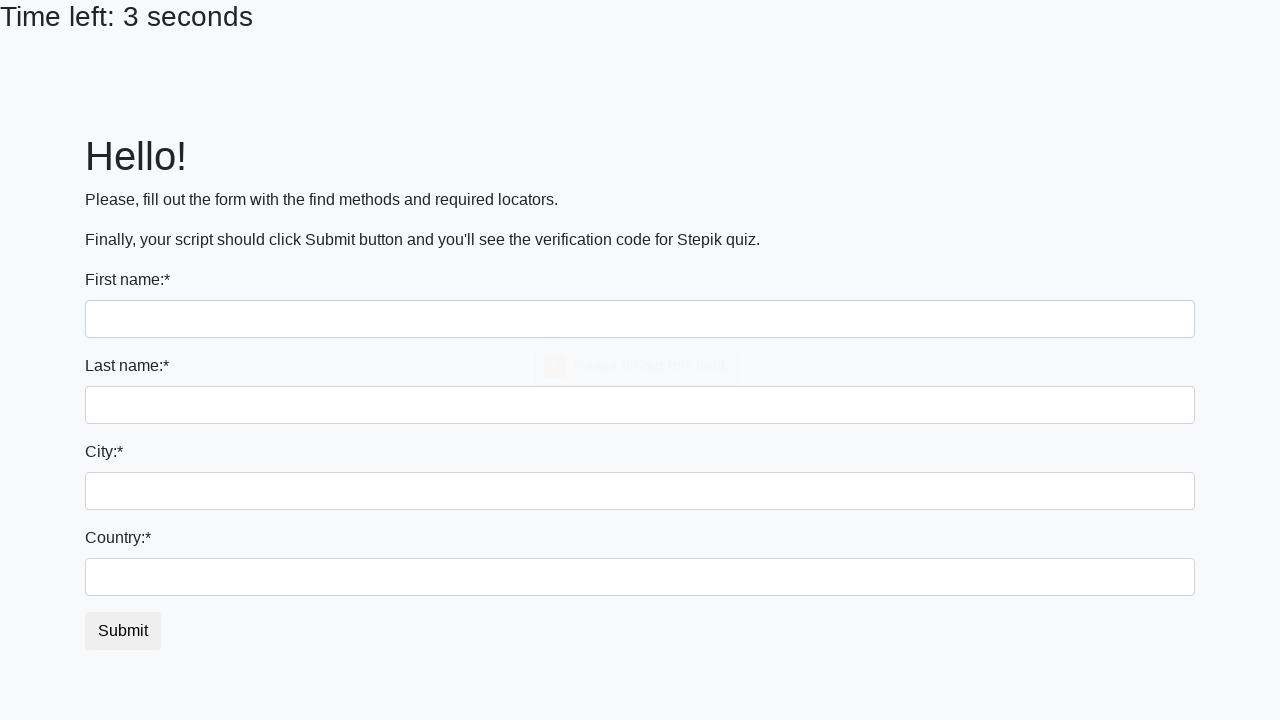

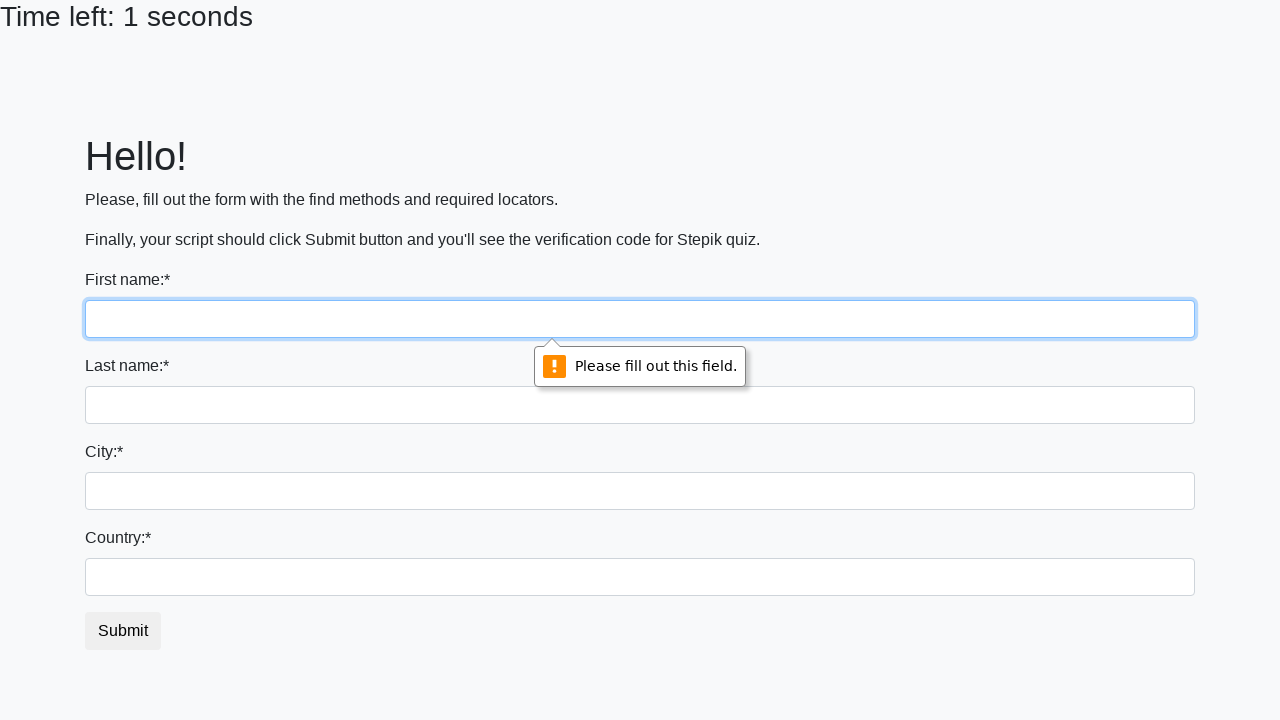